Navigates to the Axis Bank homepage and waits for the page to load. This is a basic browser launch and navigation demo.

Starting URL: https://www.axisbank.com/

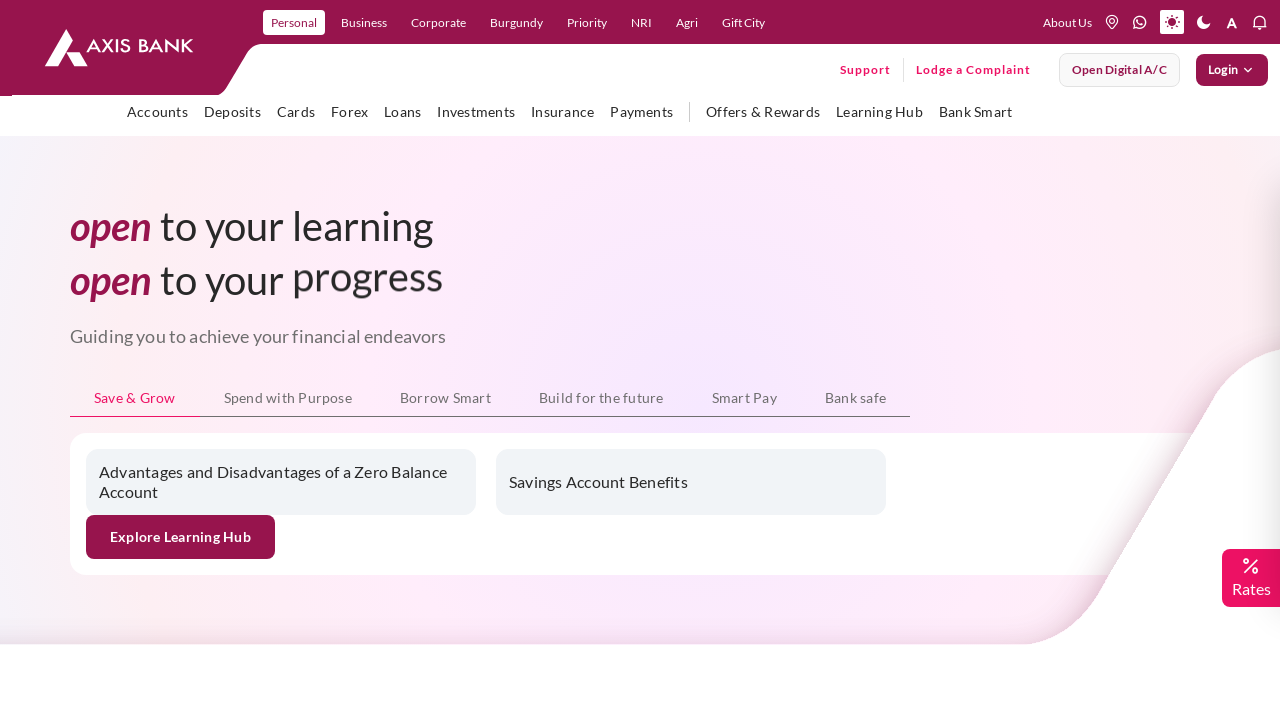

Waited for page DOM to fully load
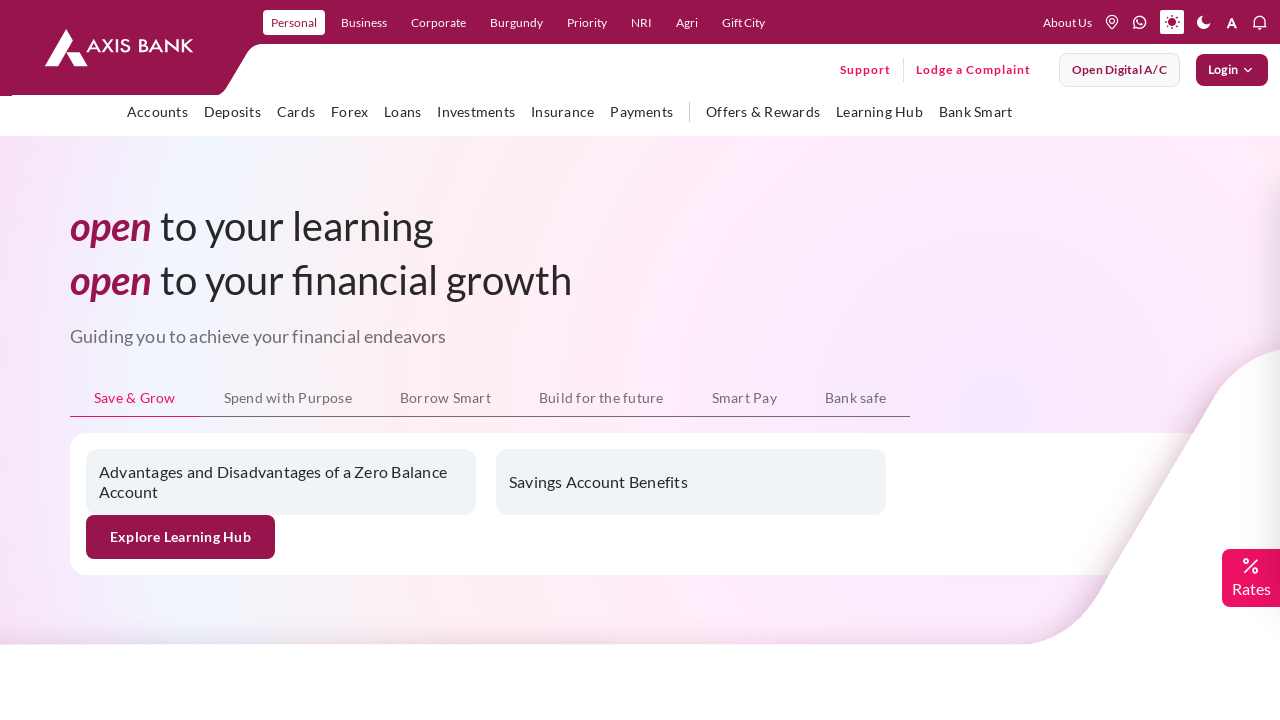

Verified body element is present on Axis Bank homepage
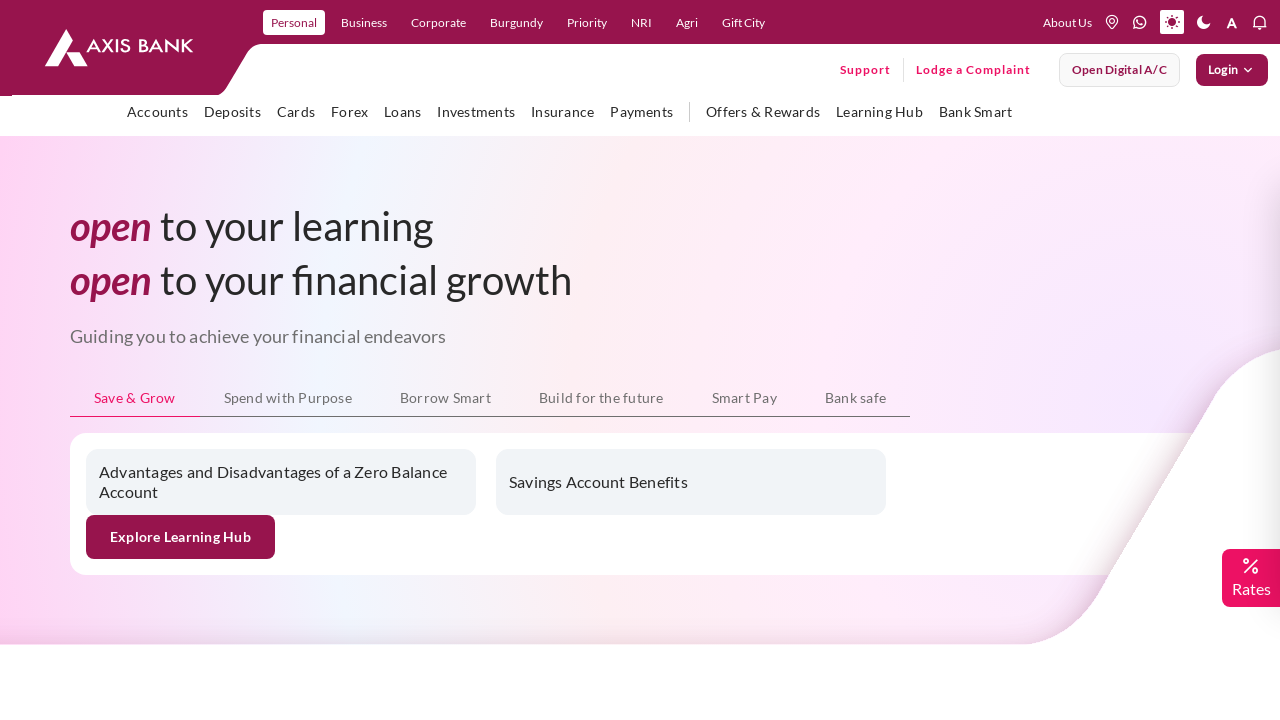

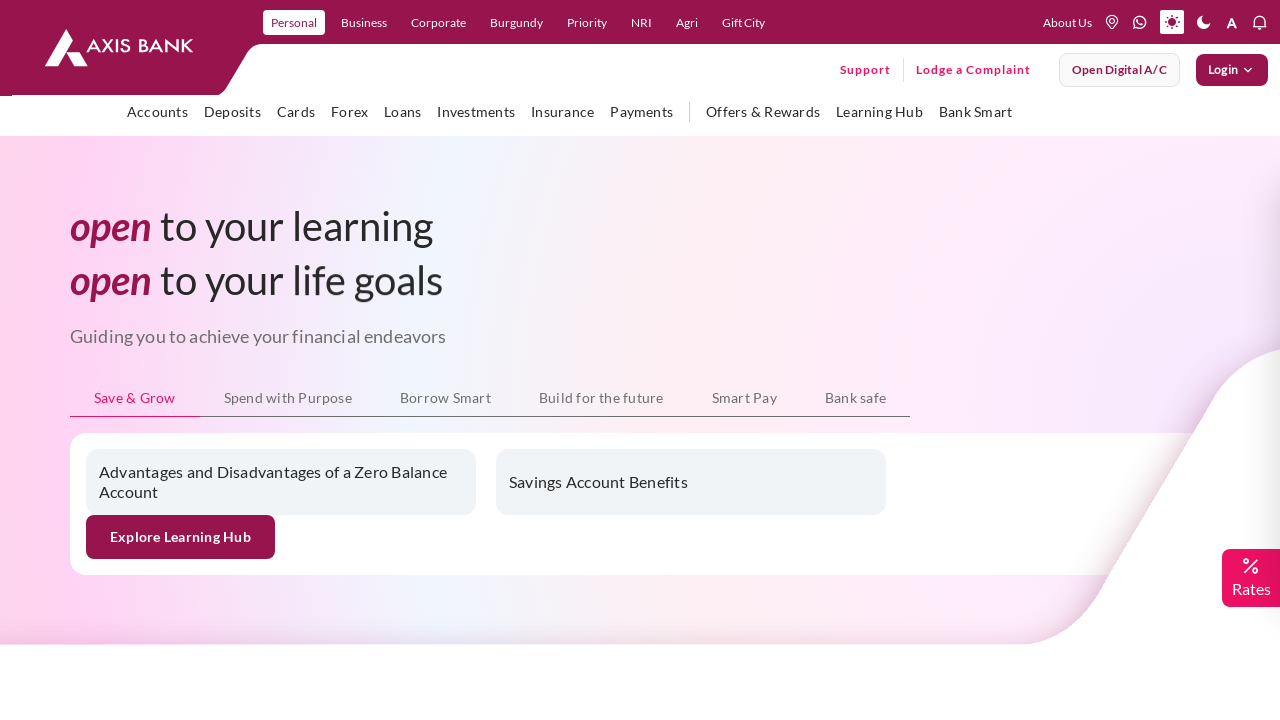